Tests keyboard actions on a practice page including typing with SHIFT key held down to produce uppercase text, filling a date picker, and performing a right-click context menu action on a download link.

Starting URL: https://awesomeqa.com/practice.html

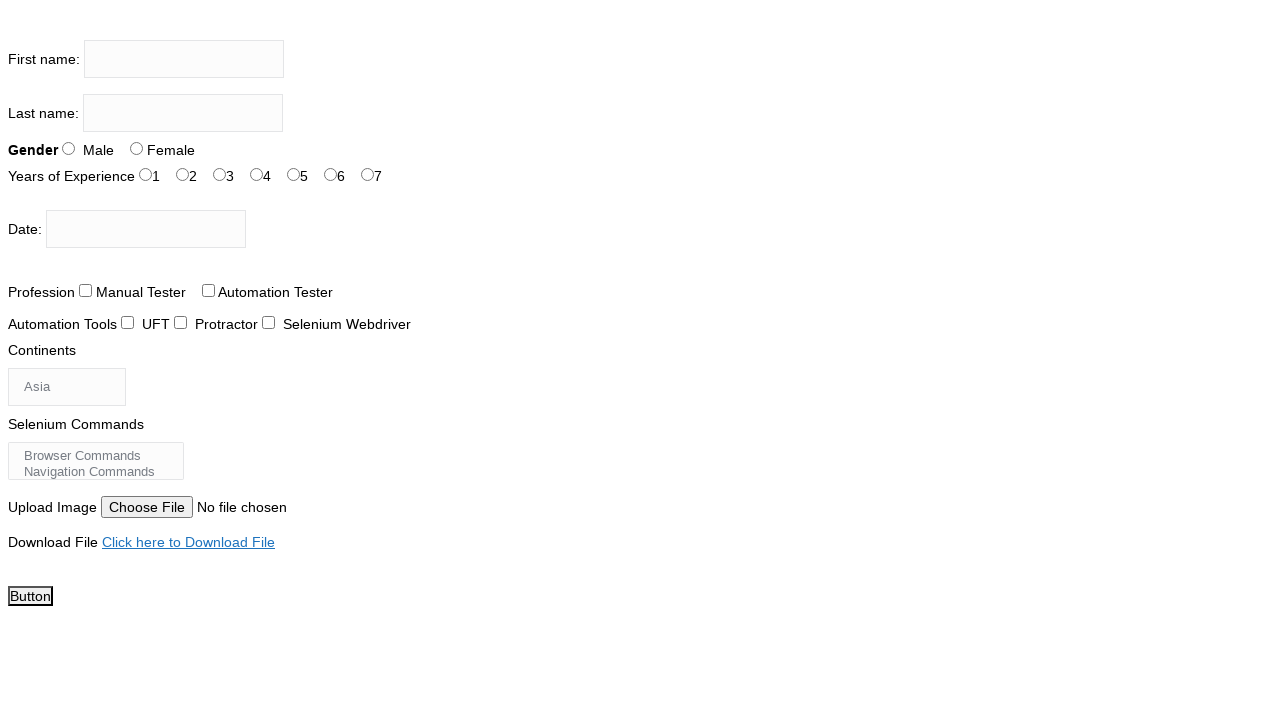

Pressed Shift+T in first name field on input[name='firstname']
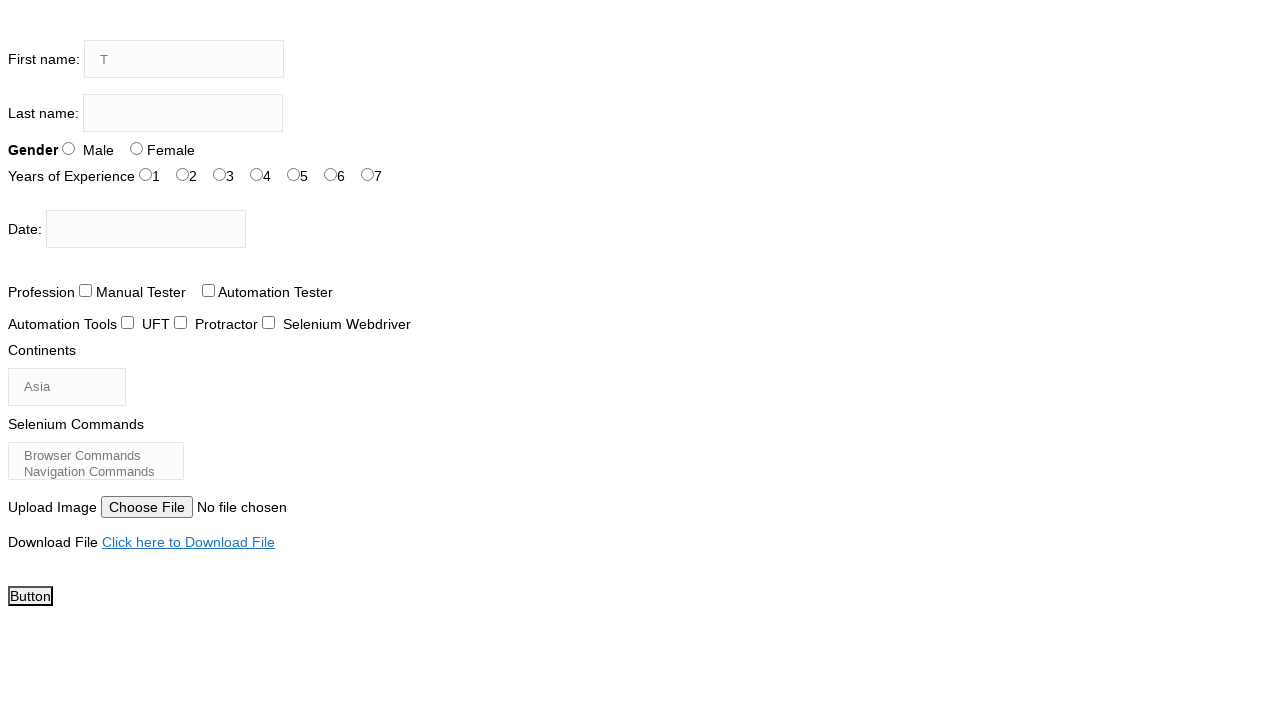

Pressed Shift+H in first name field on input[name='firstname']
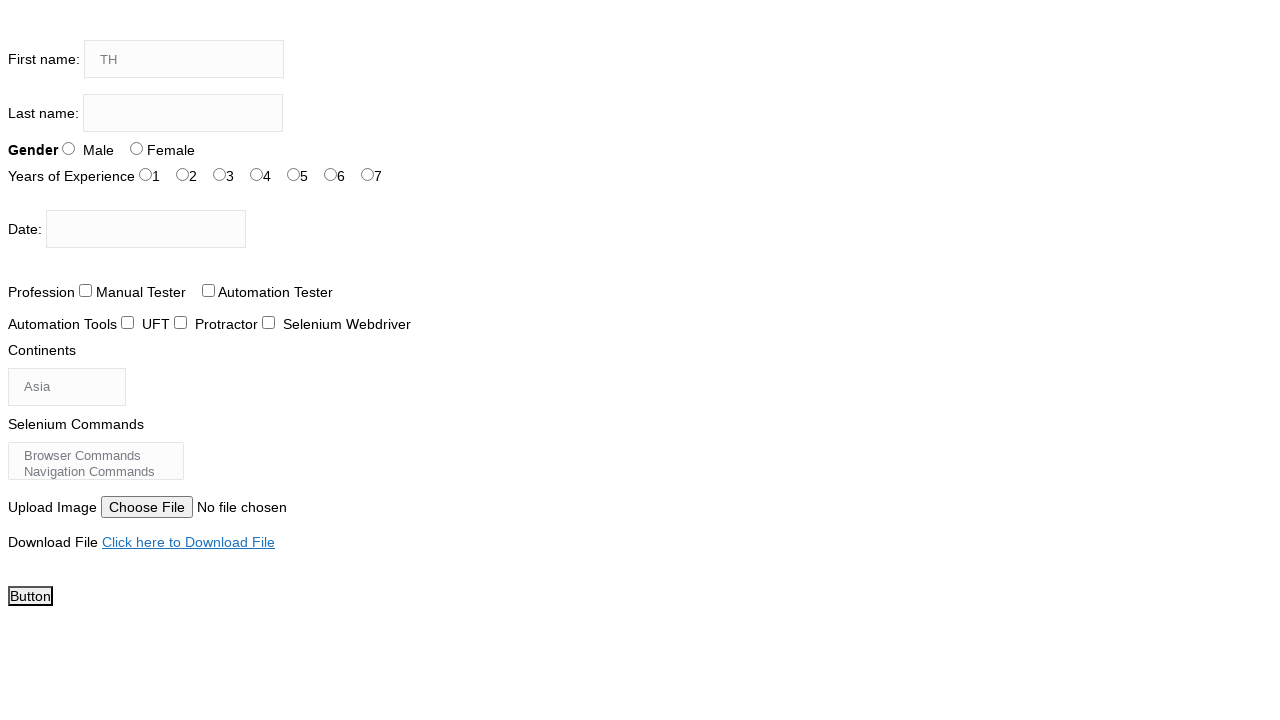

Pressed Shift+E in first name field on input[name='firstname']
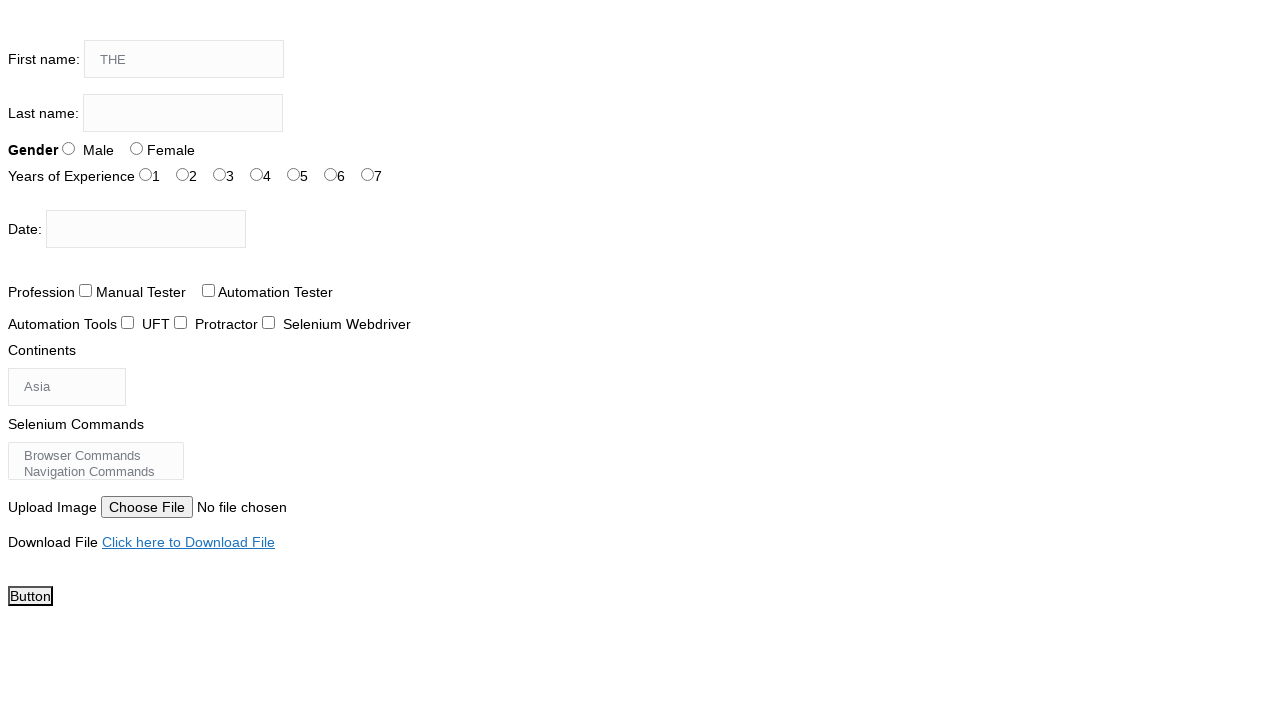

Pressed Shift+T in first name field on input[name='firstname']
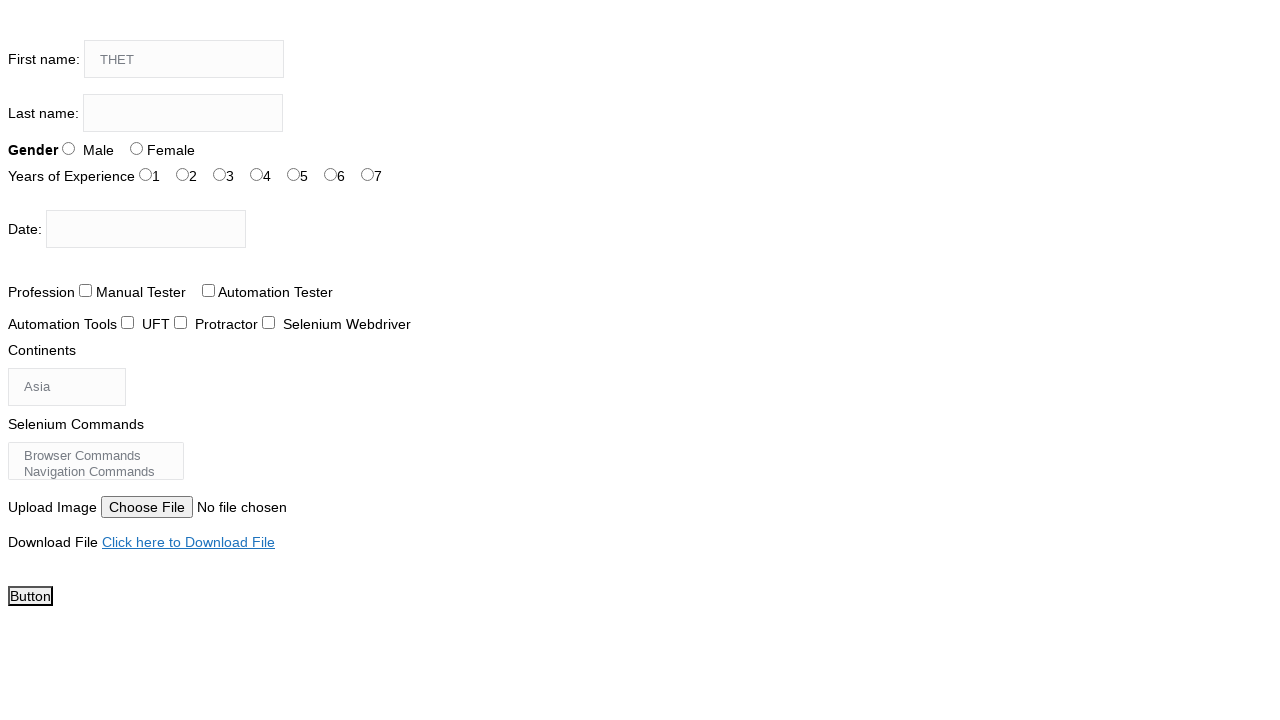

Pressed Shift+E in first name field on input[name='firstname']
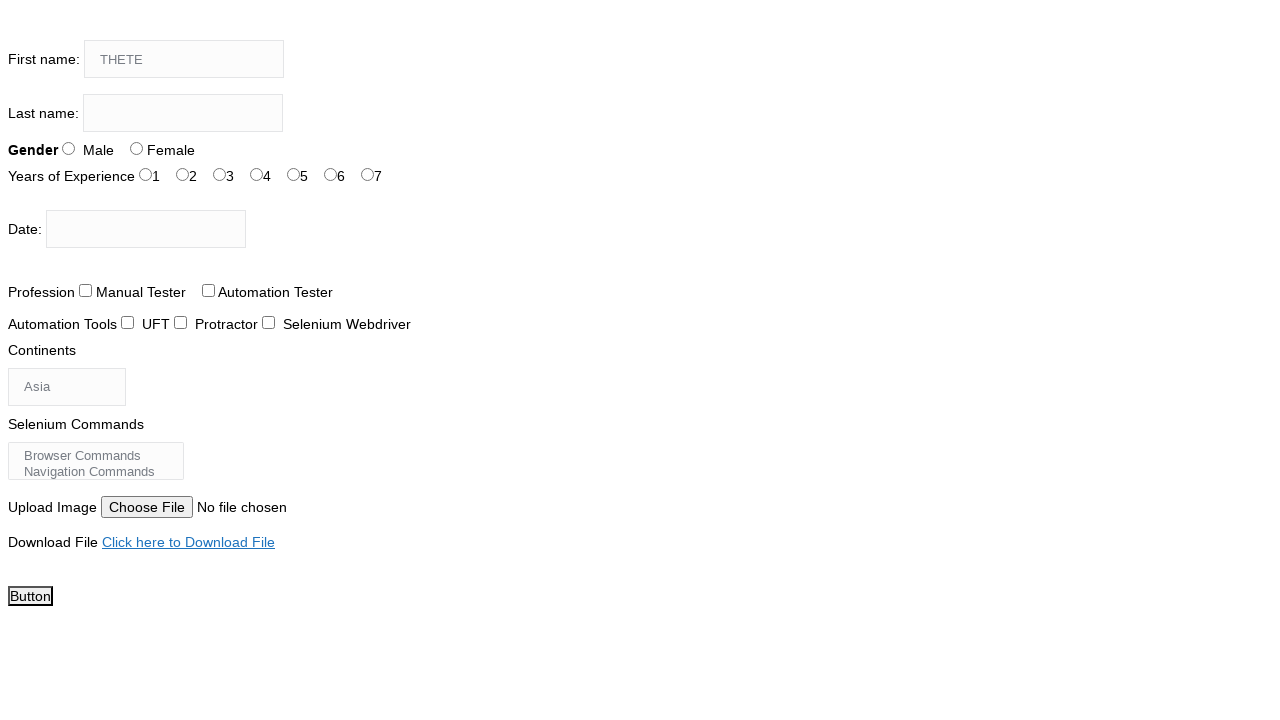

Pressed Shift+S in first name field on input[name='firstname']
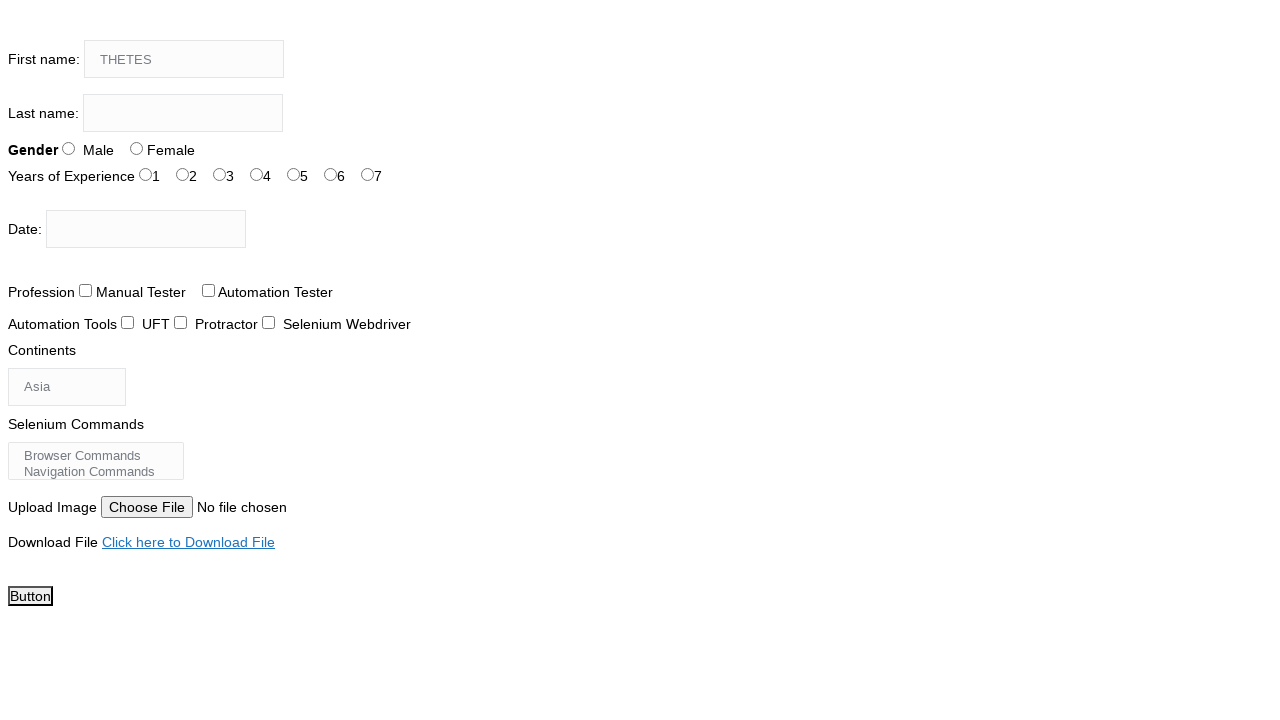

Pressed Shift+T in first name field on input[name='firstname']
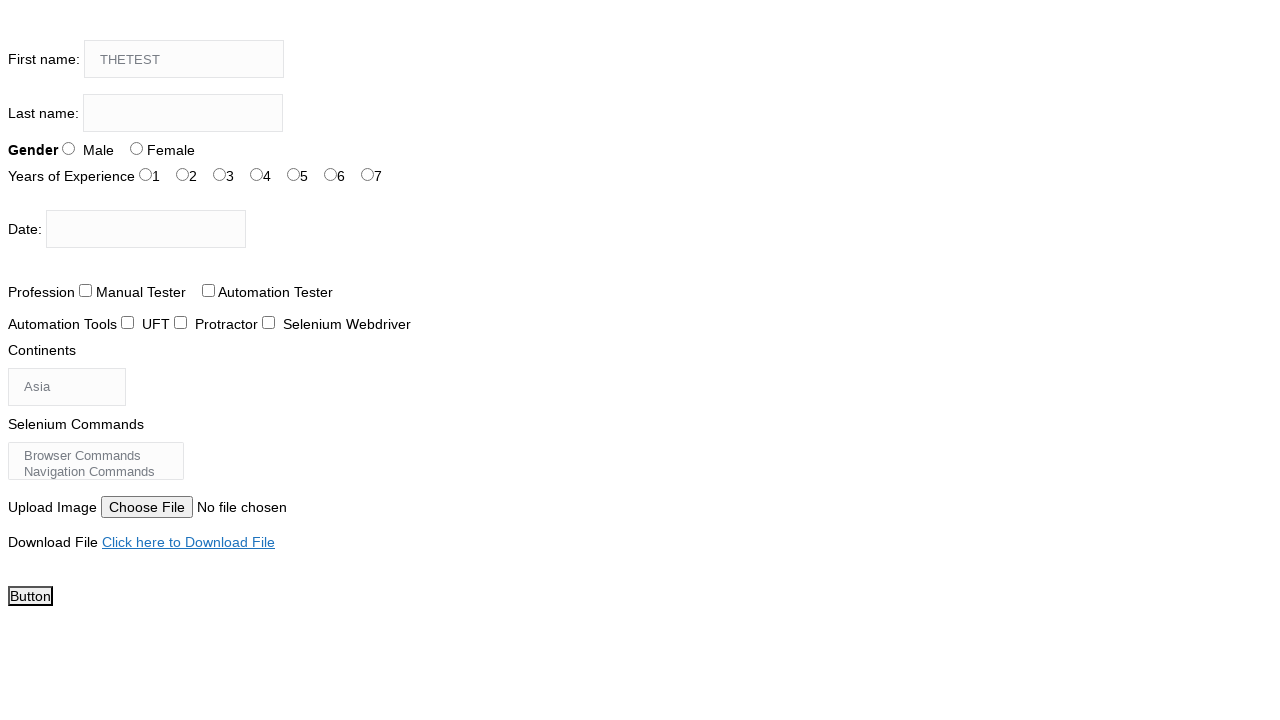

Pressed Shift+I in first name field on input[name='firstname']
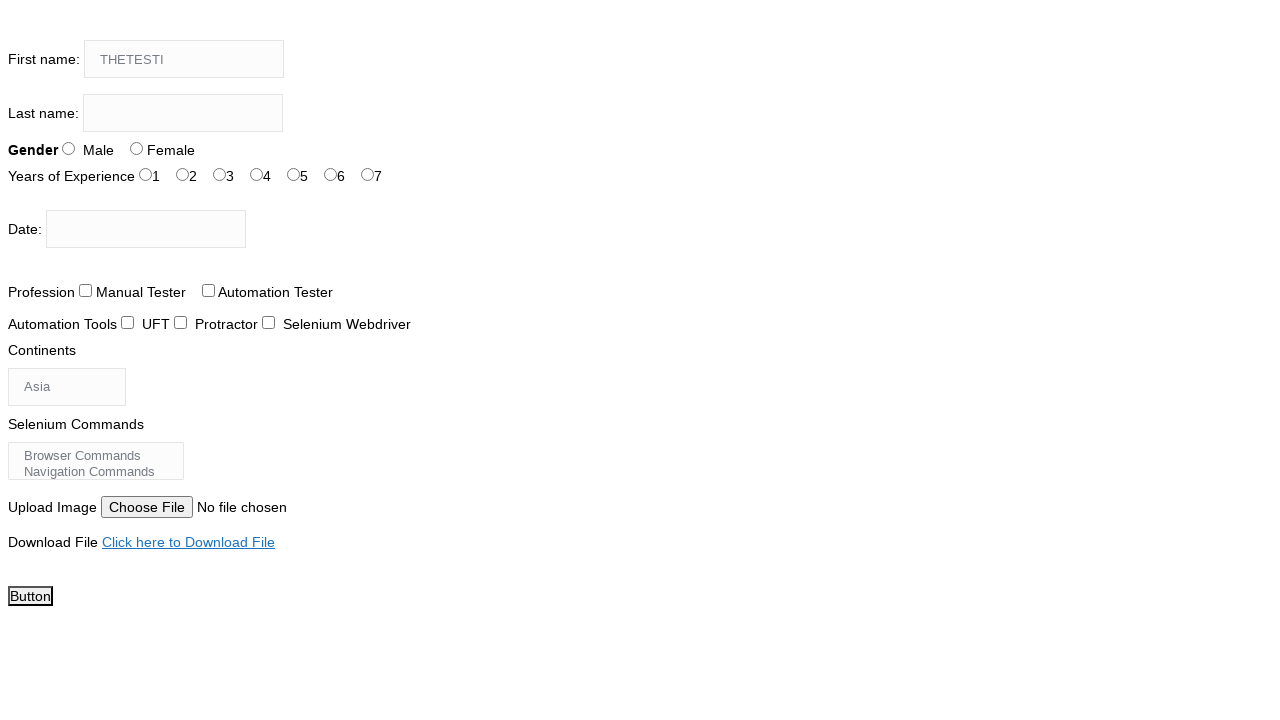

Pressed Shift+N in first name field on input[name='firstname']
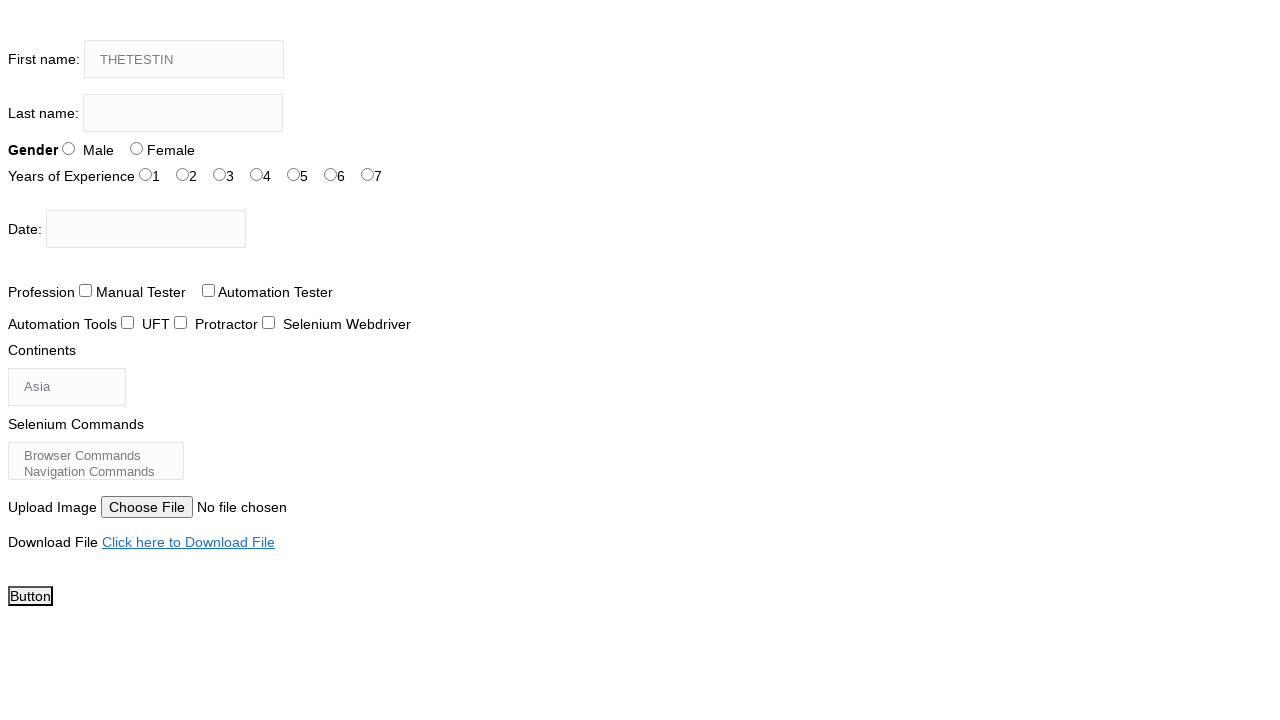

Pressed Shift+G in first name field on input[name='firstname']
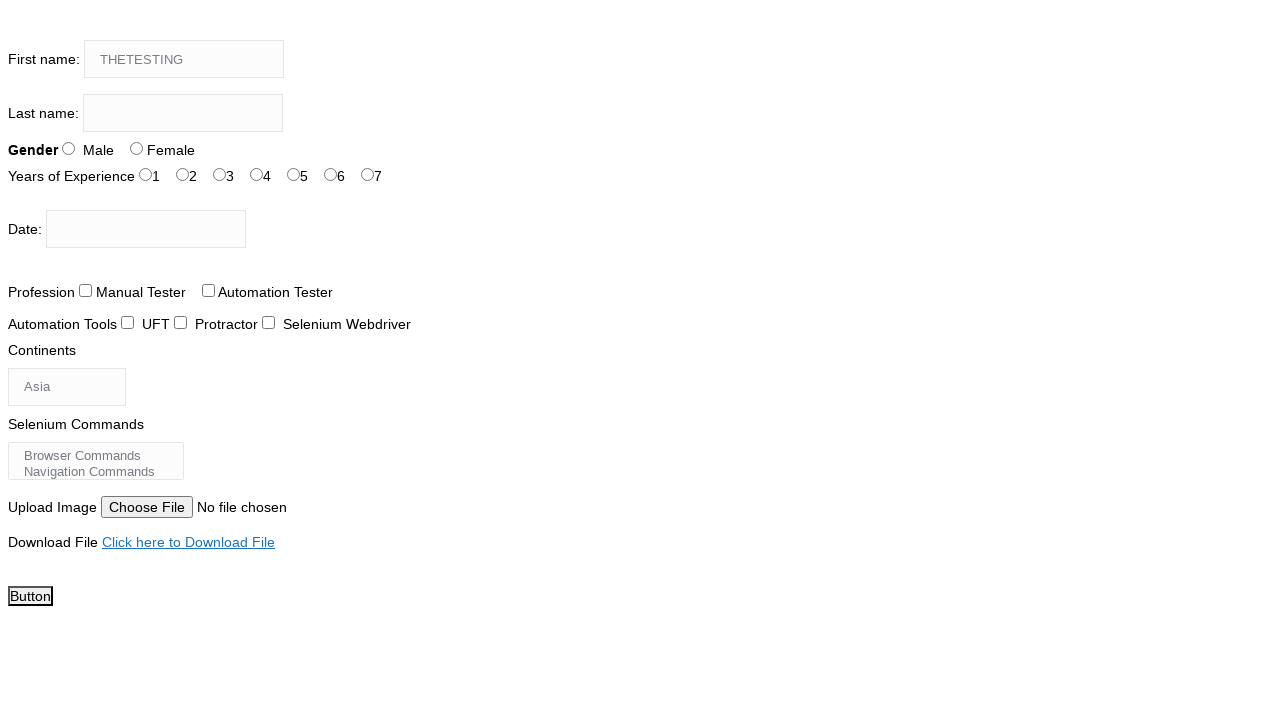

Pressed Shift+A in first name field on input[name='firstname']
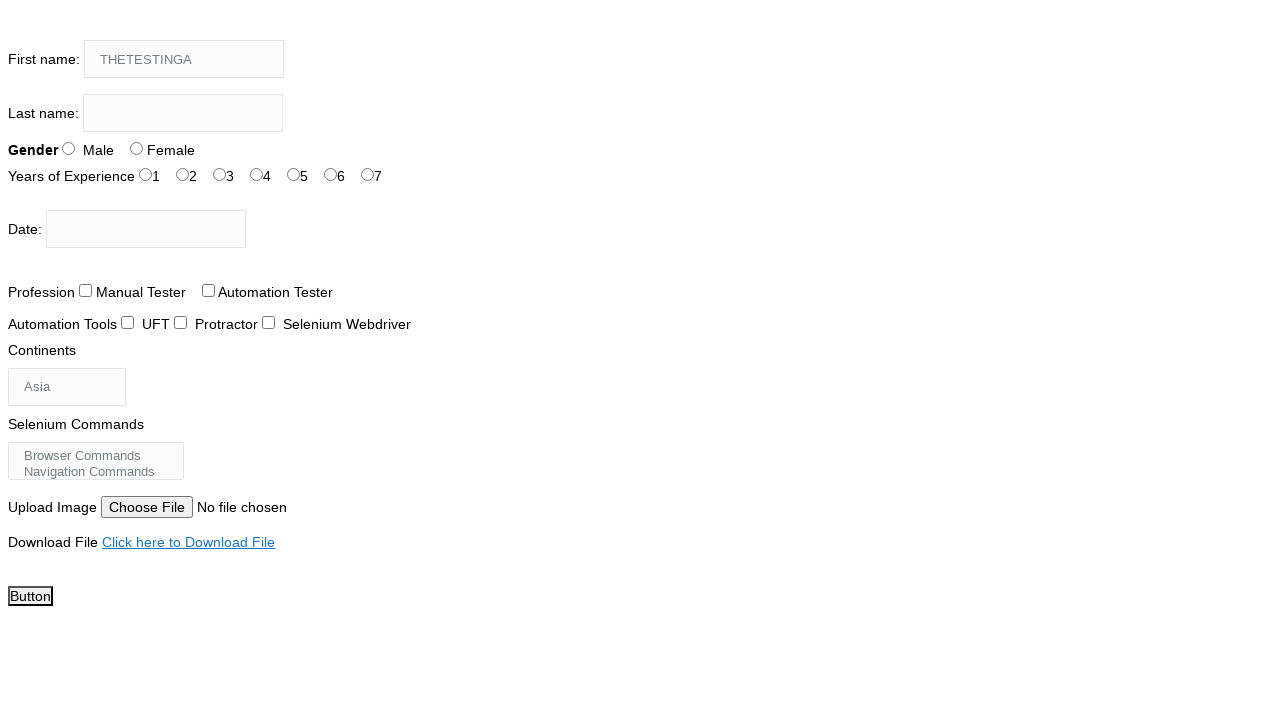

Pressed Shift+C in first name field on input[name='firstname']
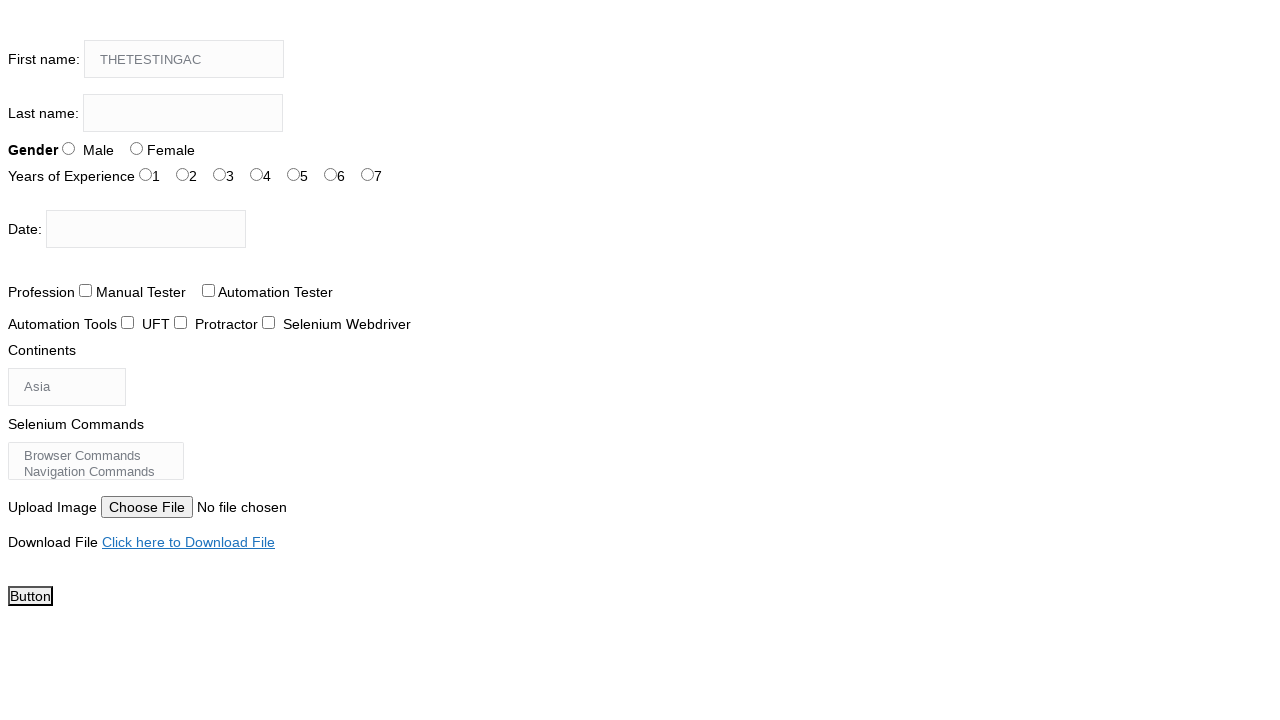

Pressed Shift+A in first name field on input[name='firstname']
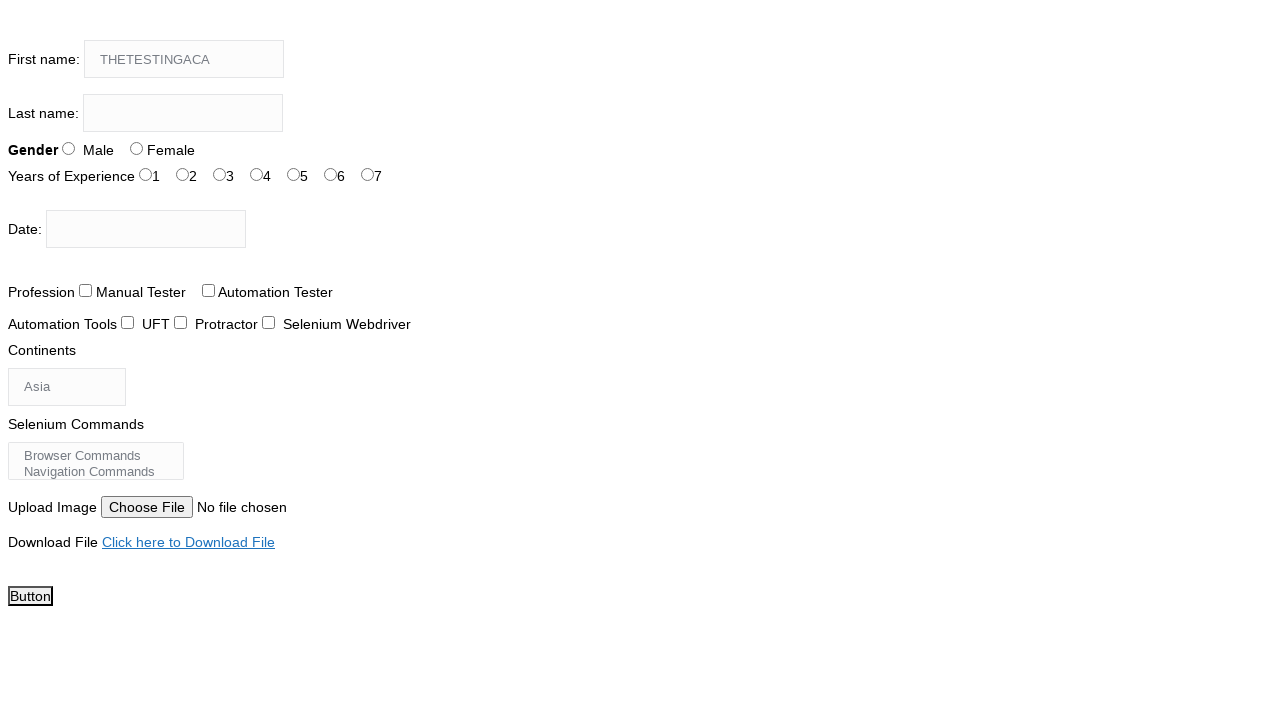

Pressed Shift+D in first name field on input[name='firstname']
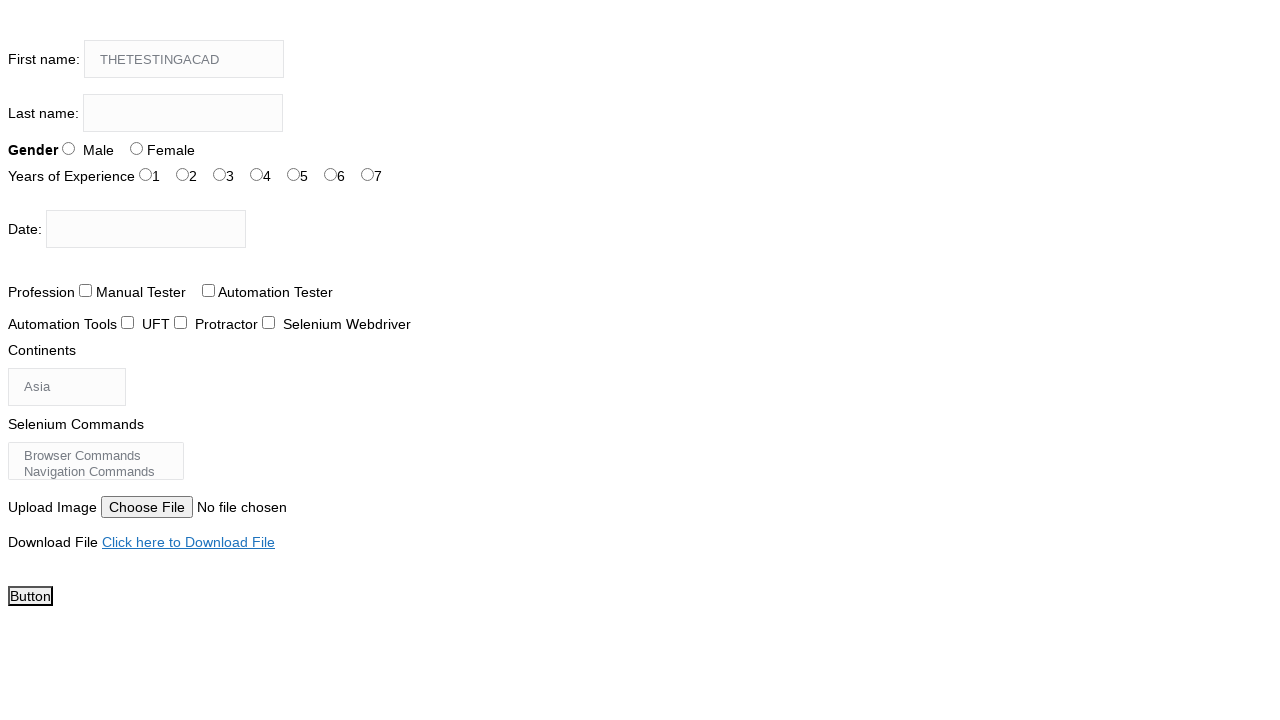

Pressed Shift+E in first name field on input[name='firstname']
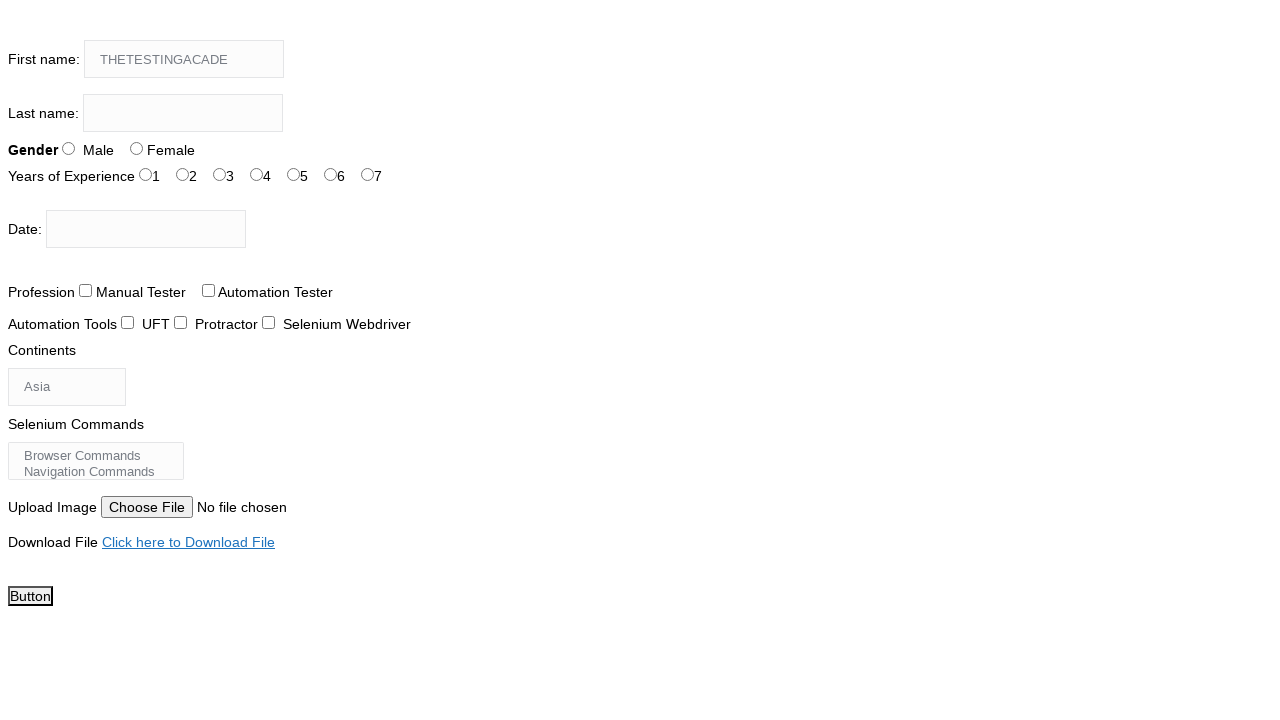

Pressed Shift+M in first name field on input[name='firstname']
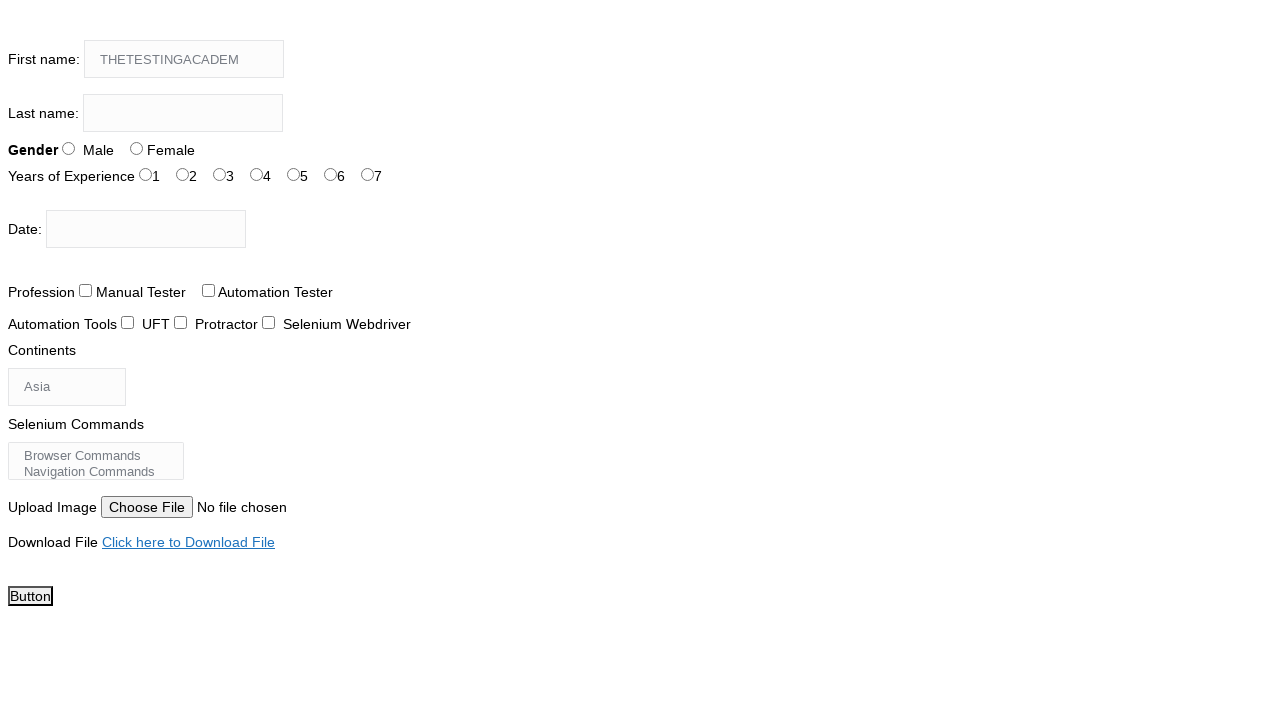

Pressed Shift+Y in first name field, completed typing 'THETEST INGACADEMY' on input[name='firstname']
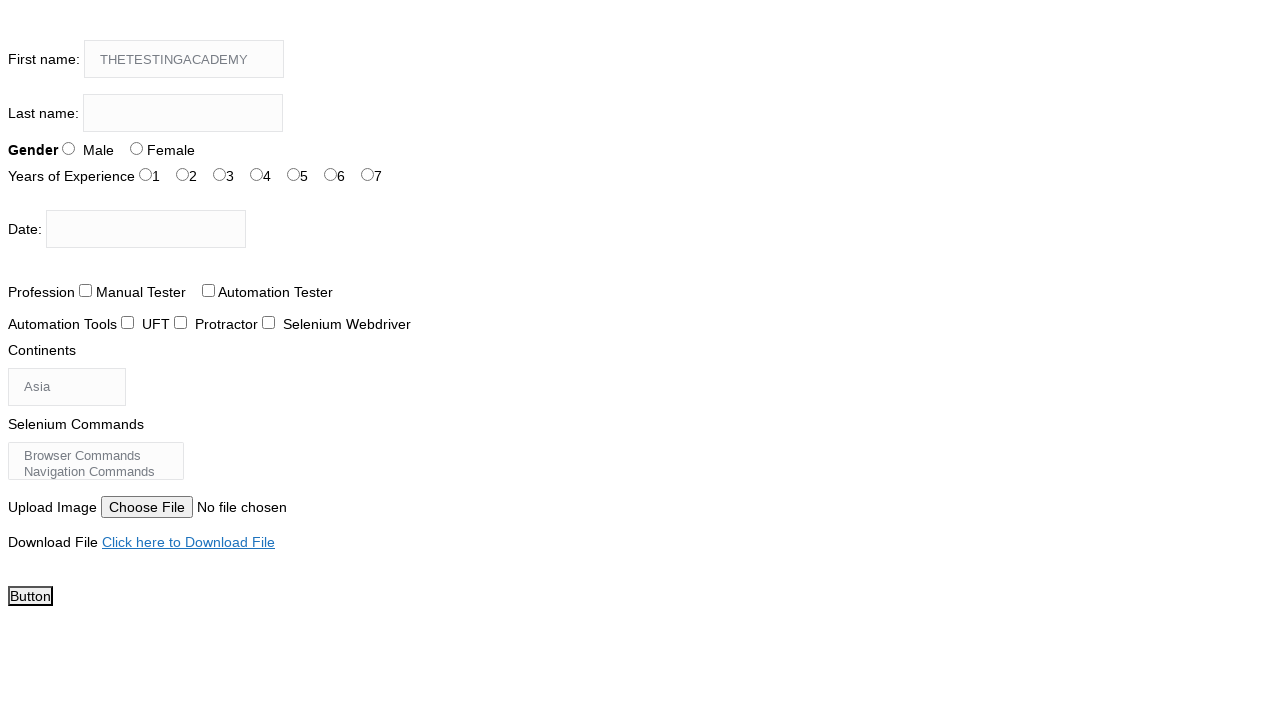

Filled date picker field with '23/12/2025' on #datepicker
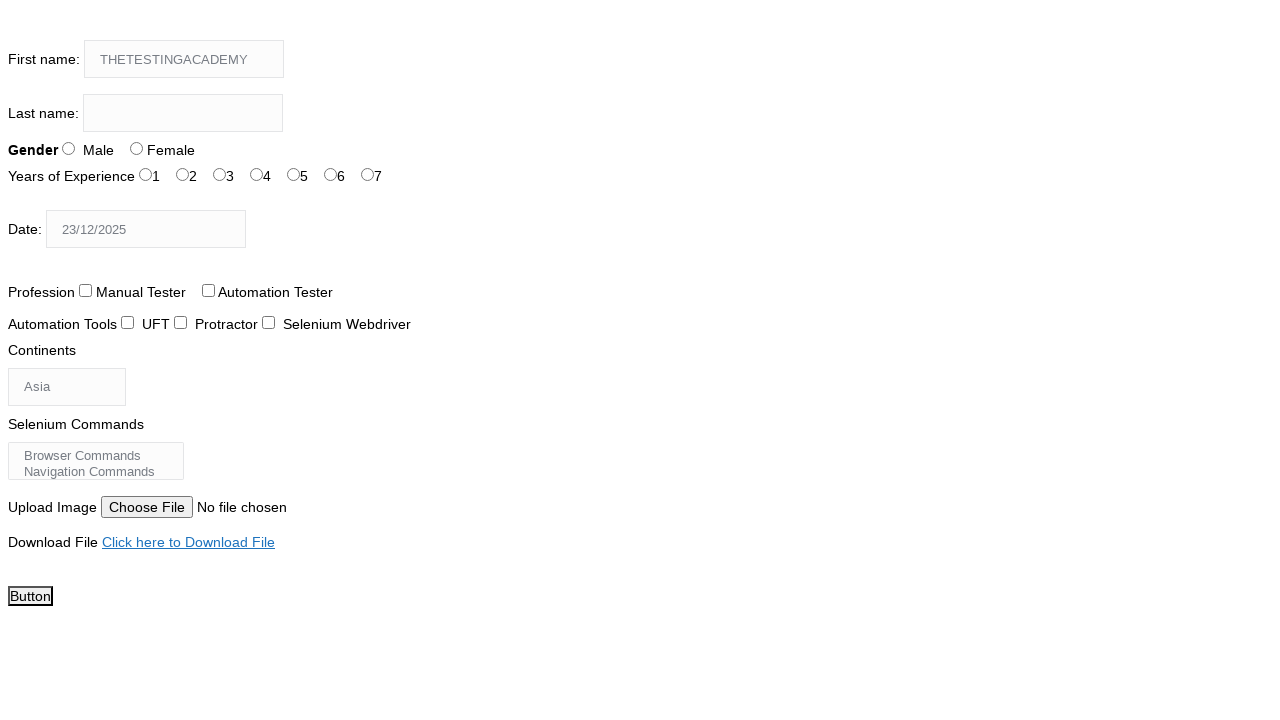

Right-clicked on 'Click here to Download File' link to open context menu at (188, 542) on xpath=//a[contains(text(),'Click here to Download File')]
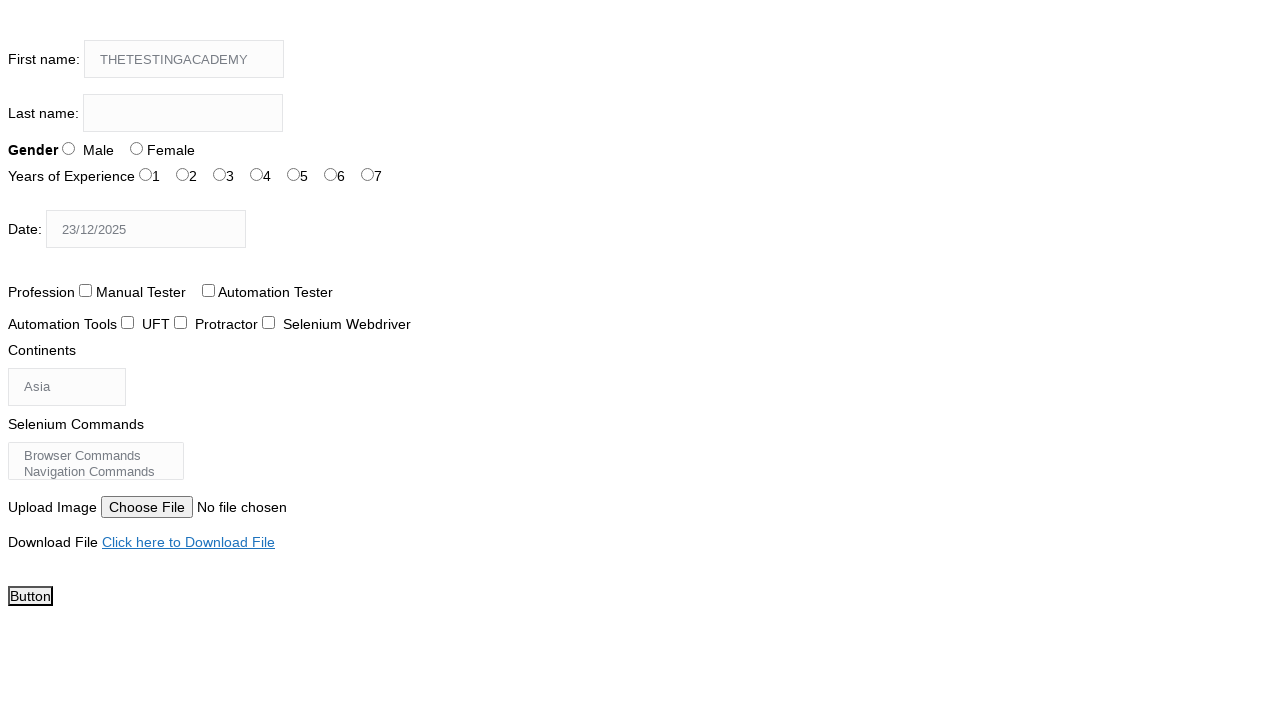

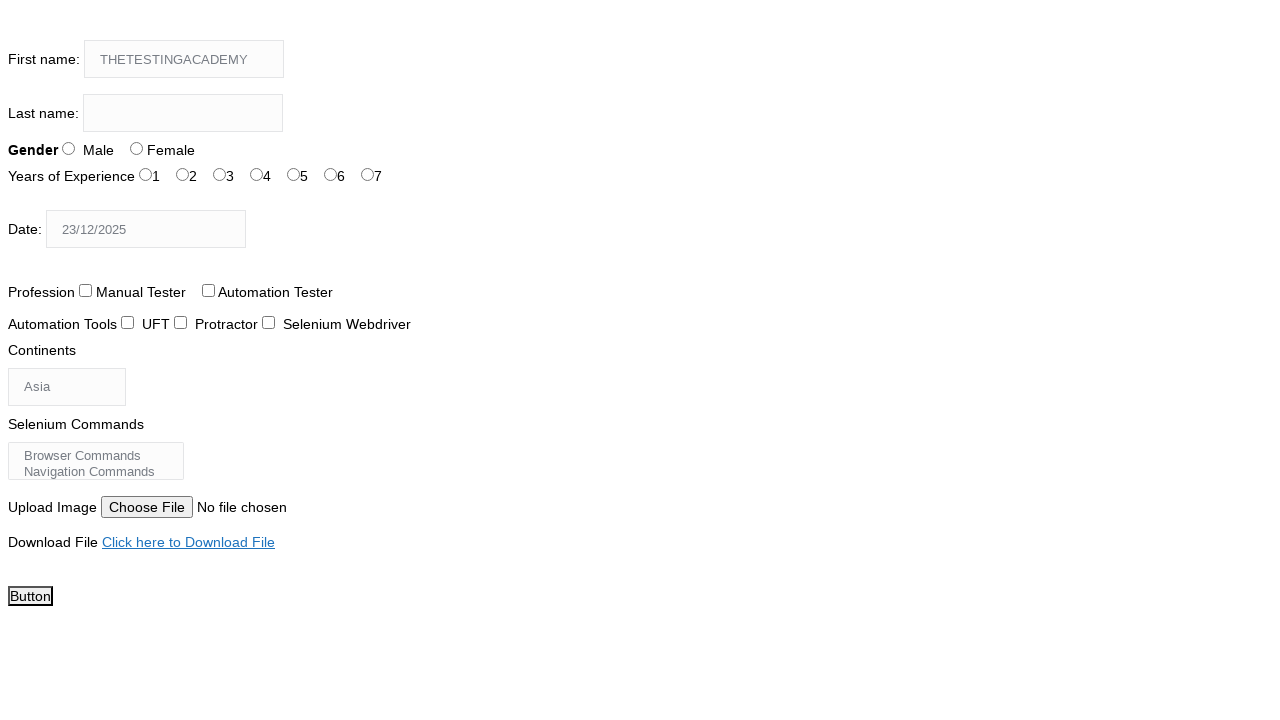